Tests file upload functionality by selecting a file and clicking the upload button on a demo automation testing site.

Starting URL: https://demo.automationtesting.in/FileUpload.html

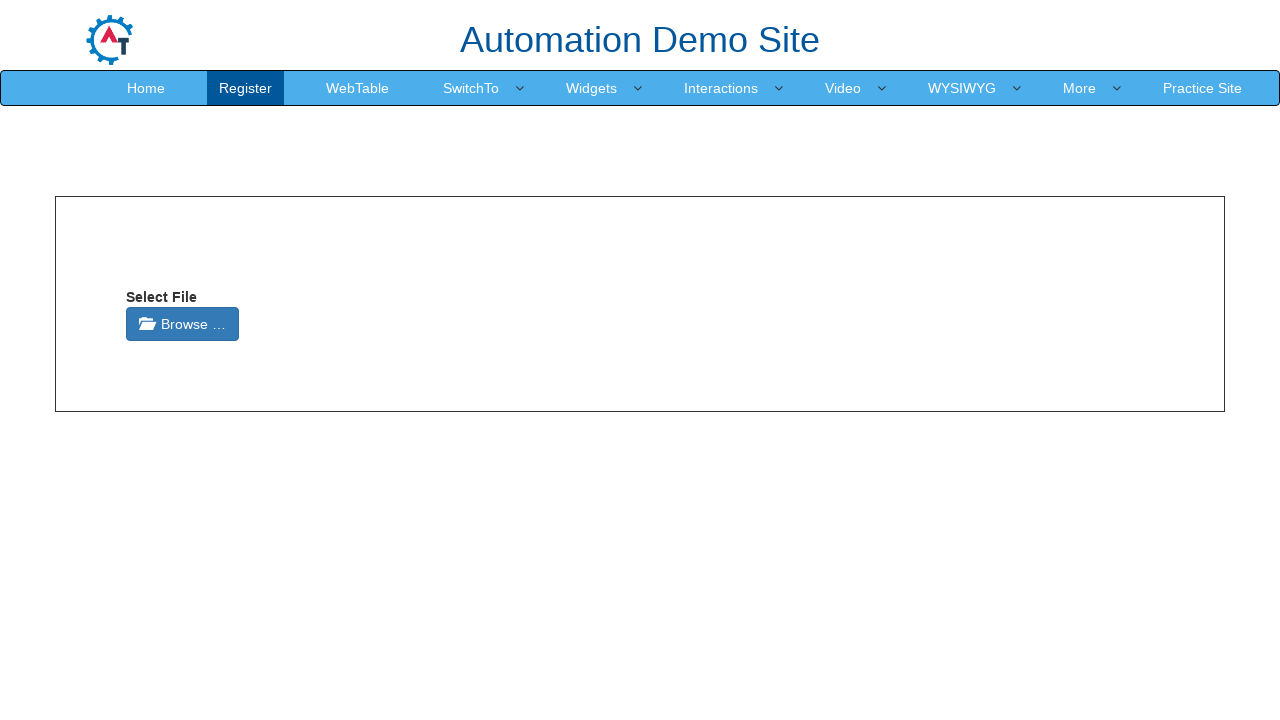

Created temporary test file for upload
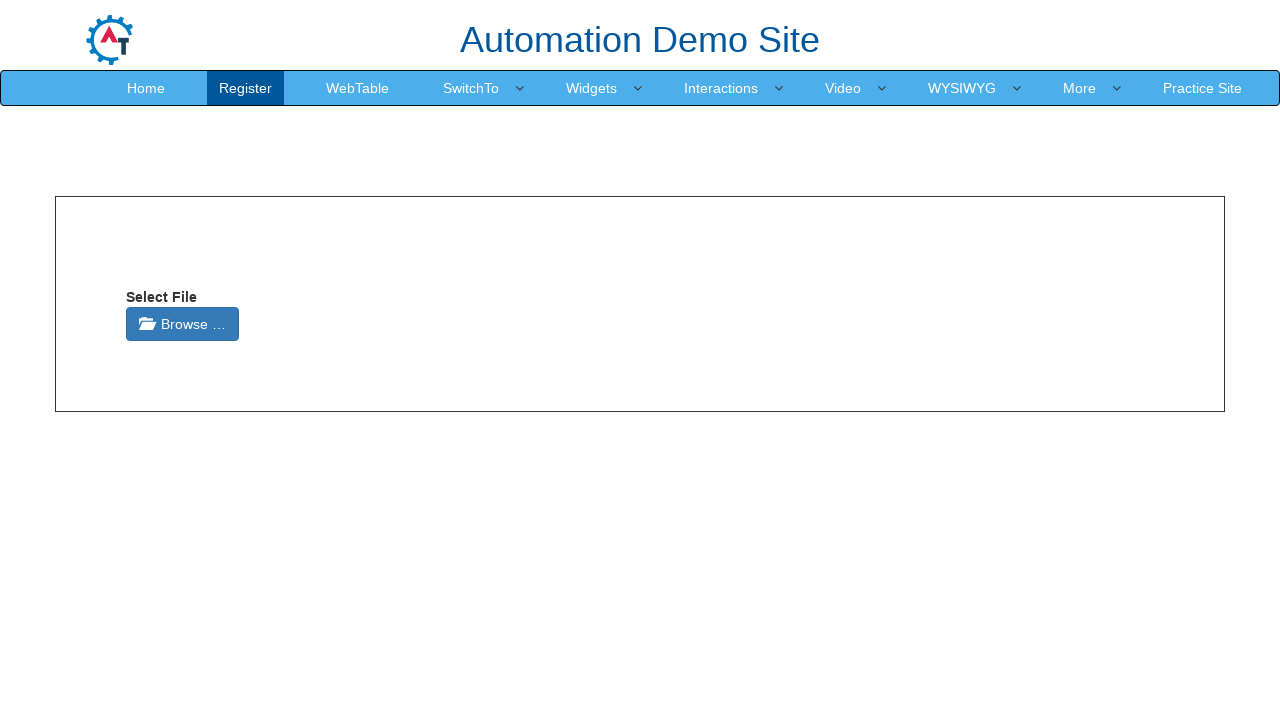

Set input file to temporary test file
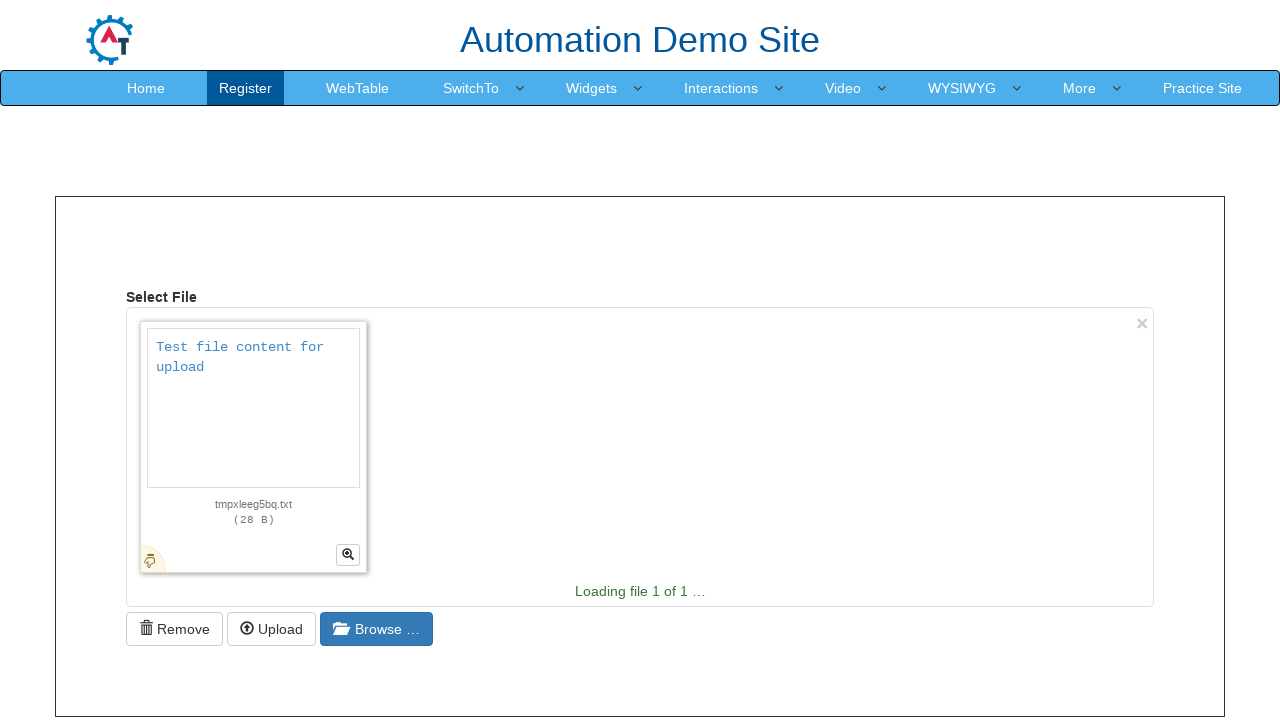

Scrolled down 400 pixels to reveal upload button
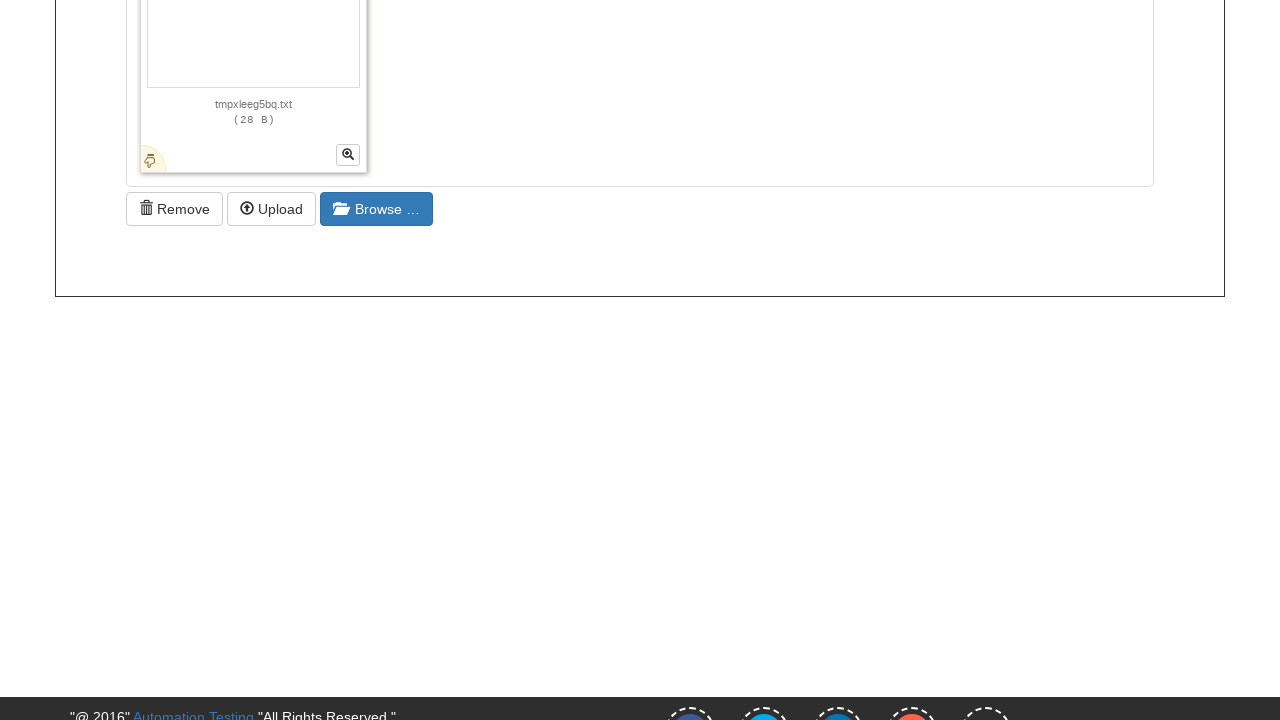

Clicked the Upload button at (280, 209) on xpath=//span[text()='Upload']
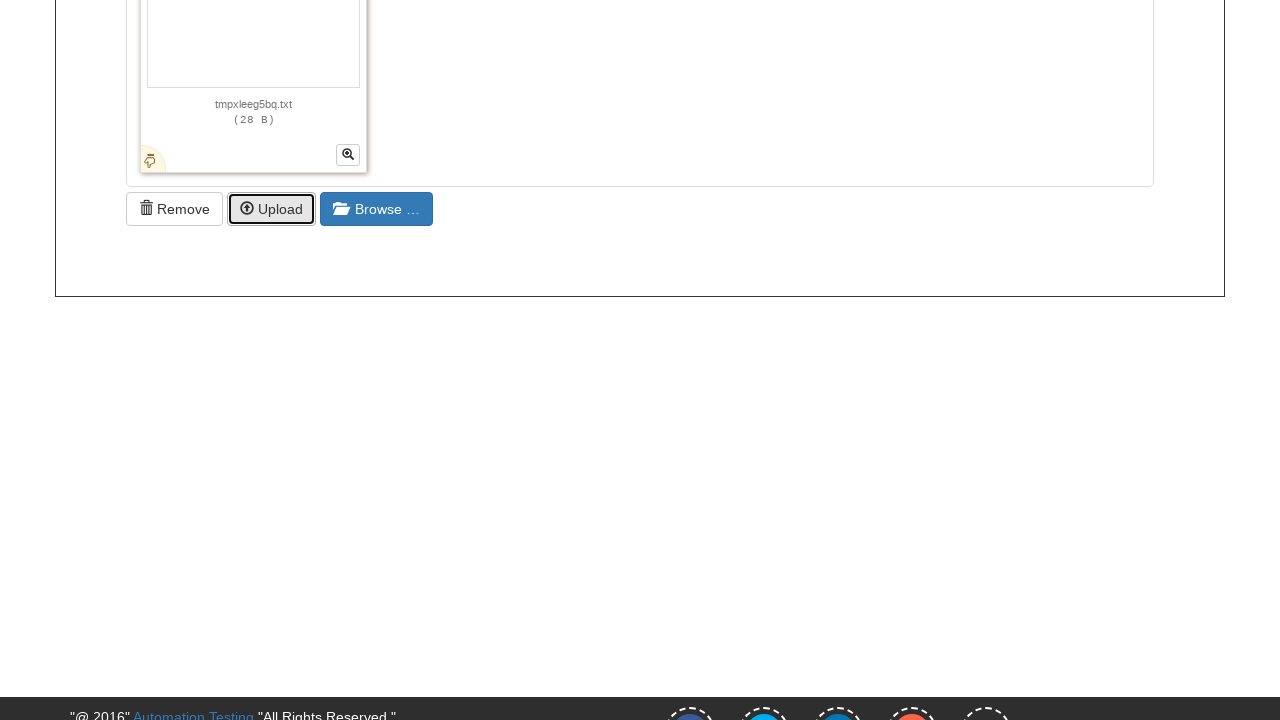

Waited 2 seconds for upload to process
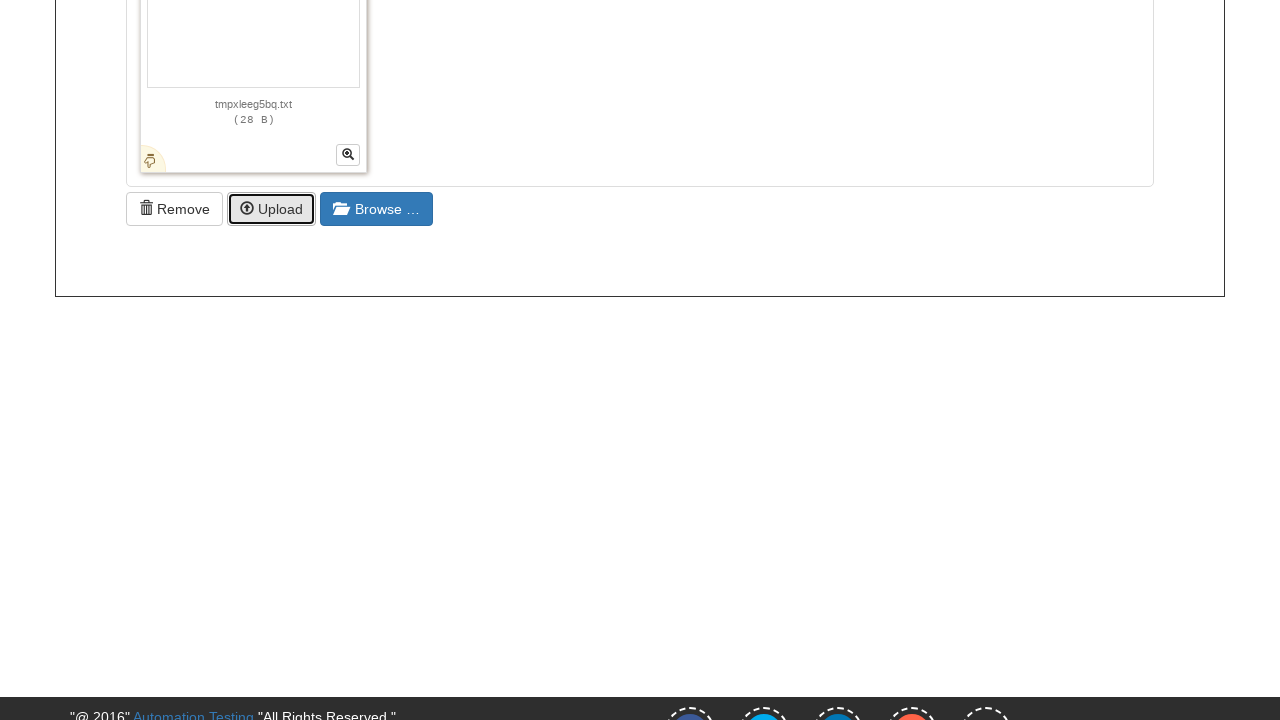

Cleaned up temporary test file
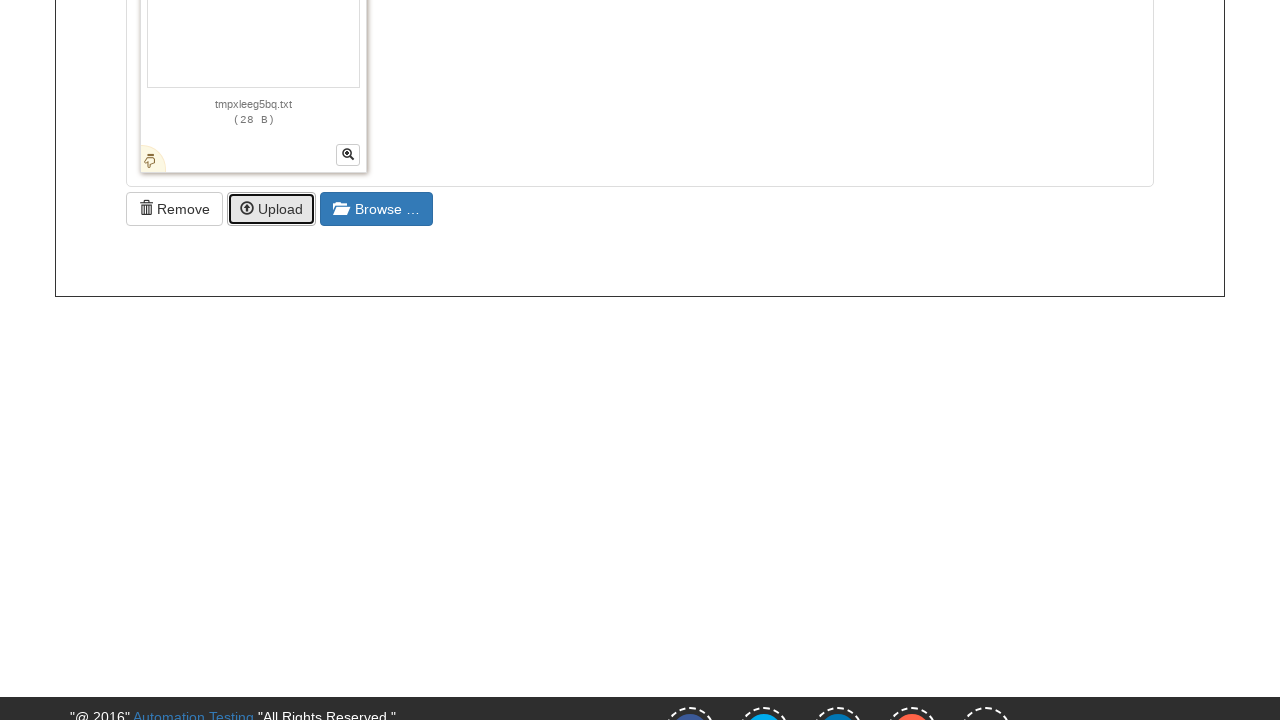

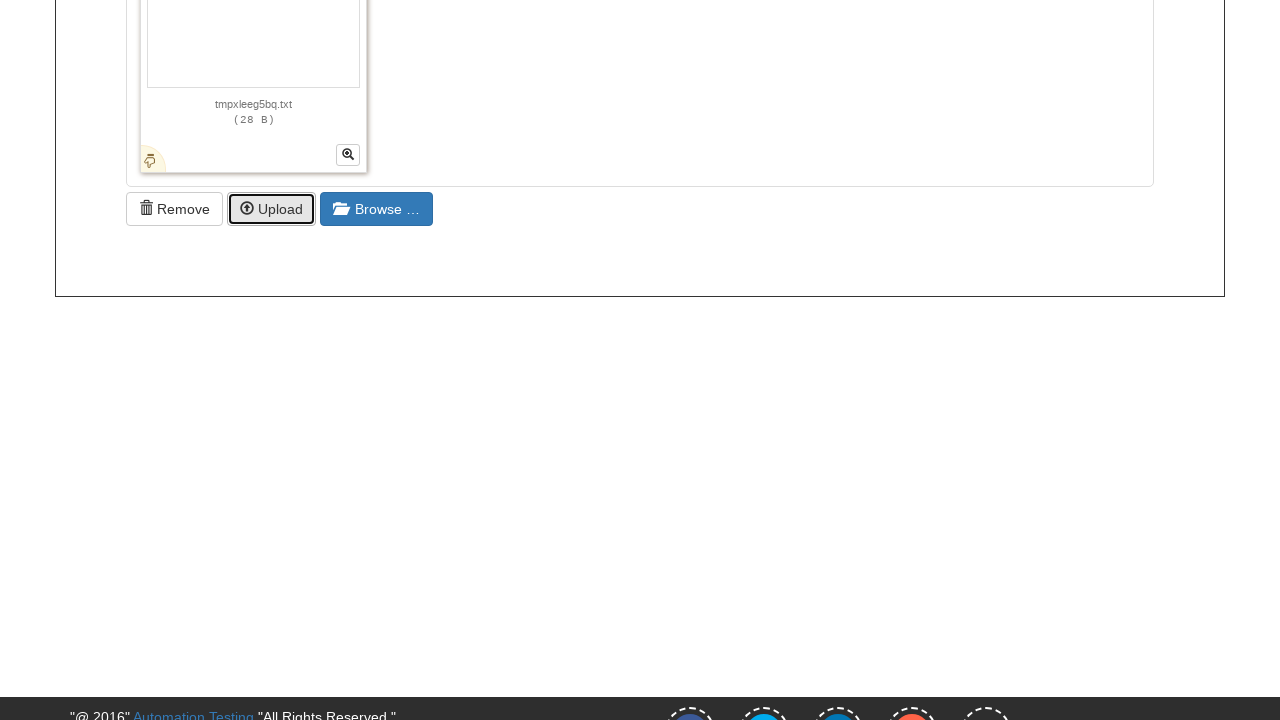